Tests that DuckDuckGo homepage loads successfully by verifying the page title contains "duckduckgo"

Starting URL: https://duckduckgo.com

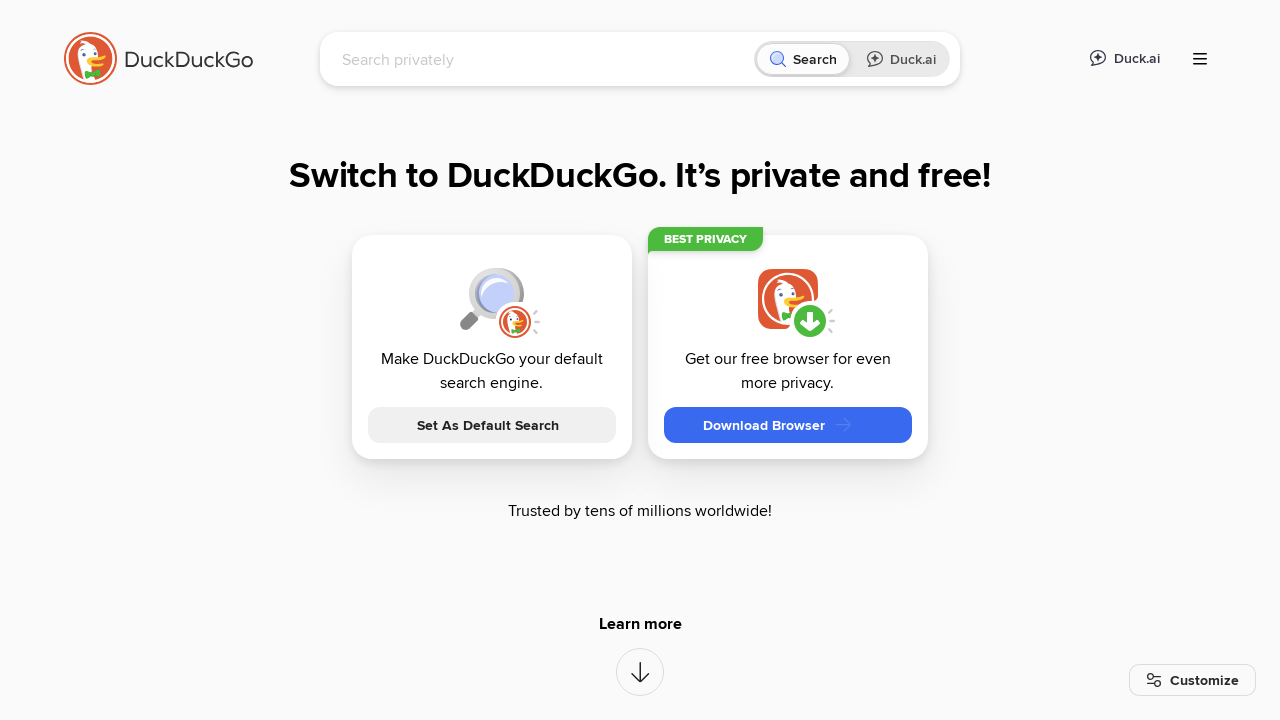

Navigated to DuckDuckGo homepage
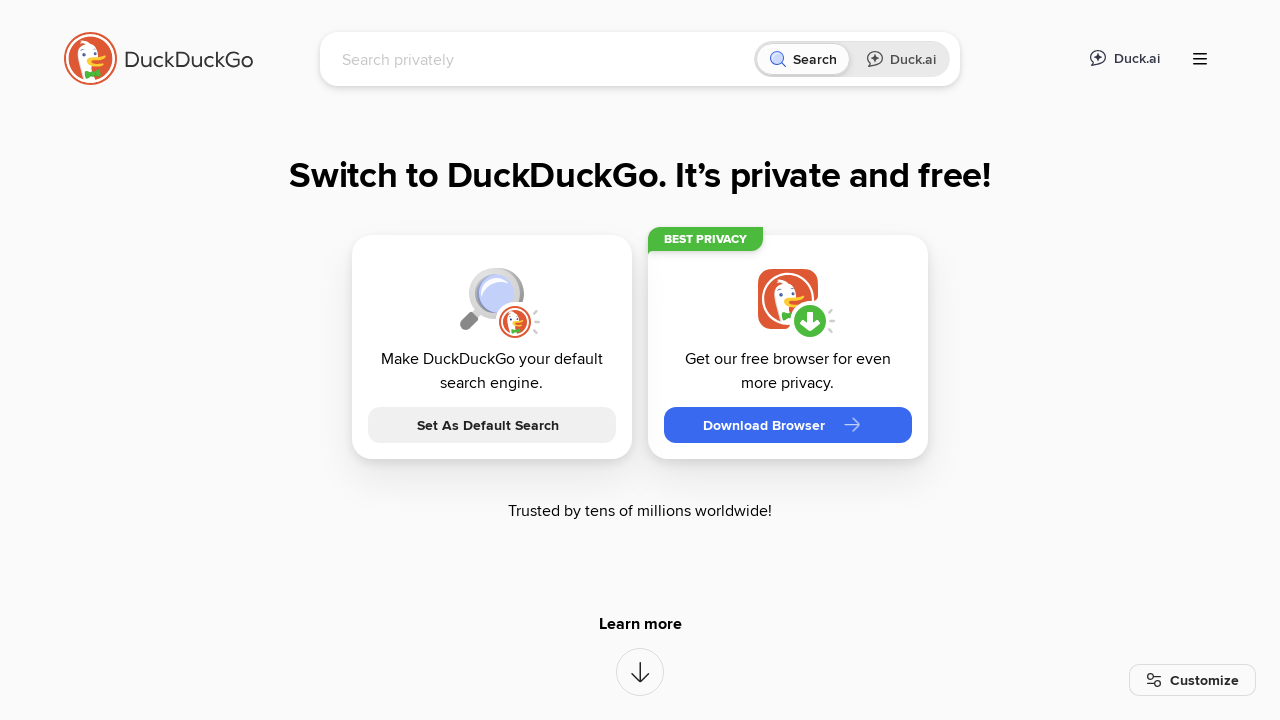

Verified page title contains 'duckduckgo'
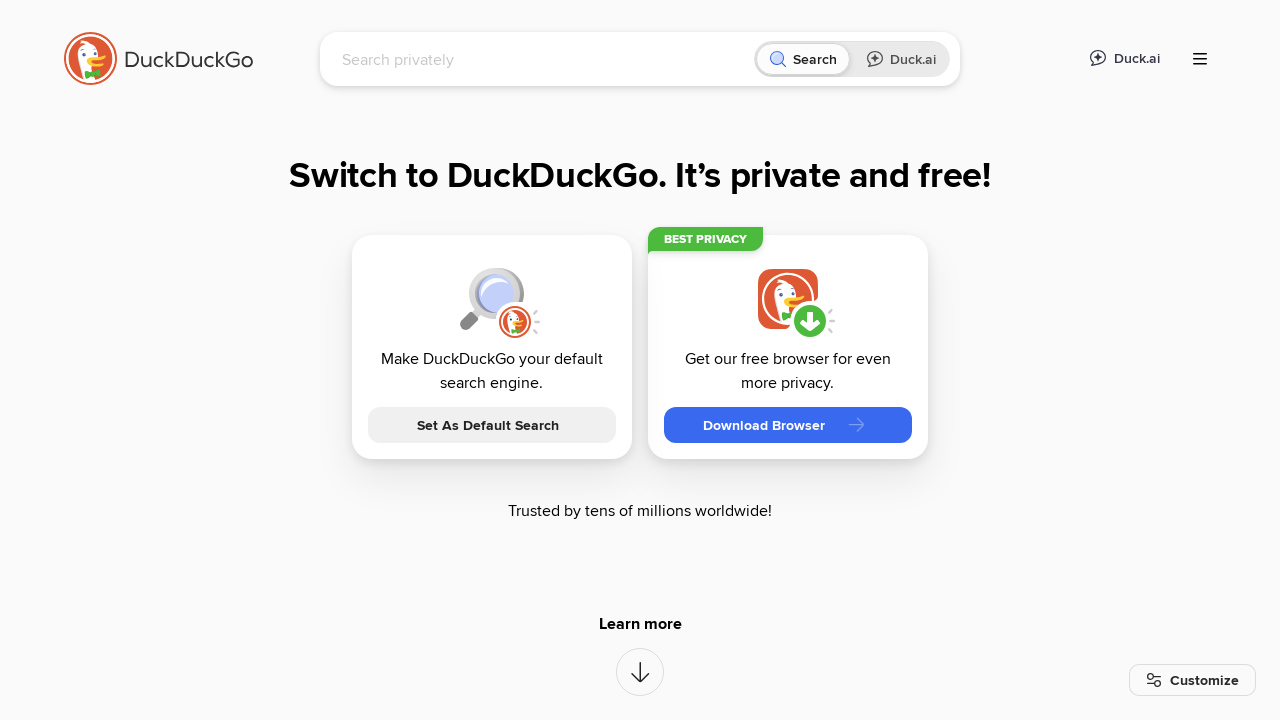

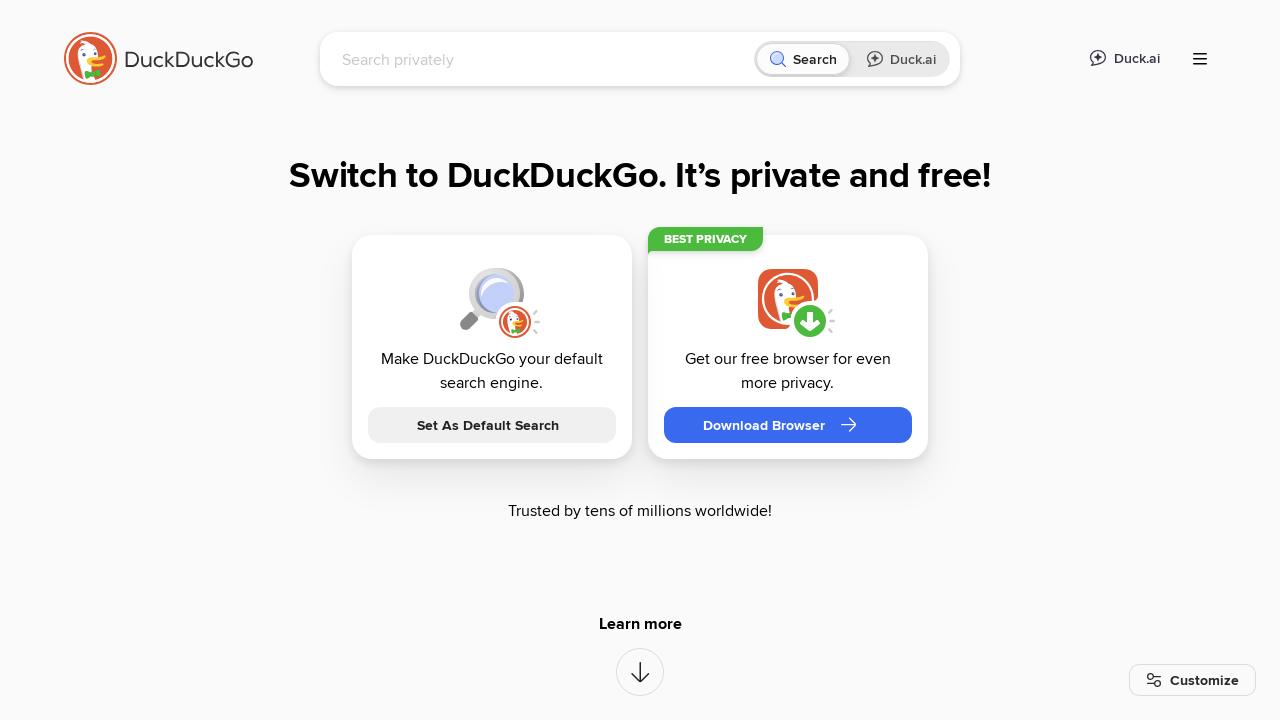